Tests viewing movie details by clicking directly on a random movie's title

Starting URL: https://www.lottecinemavn.com

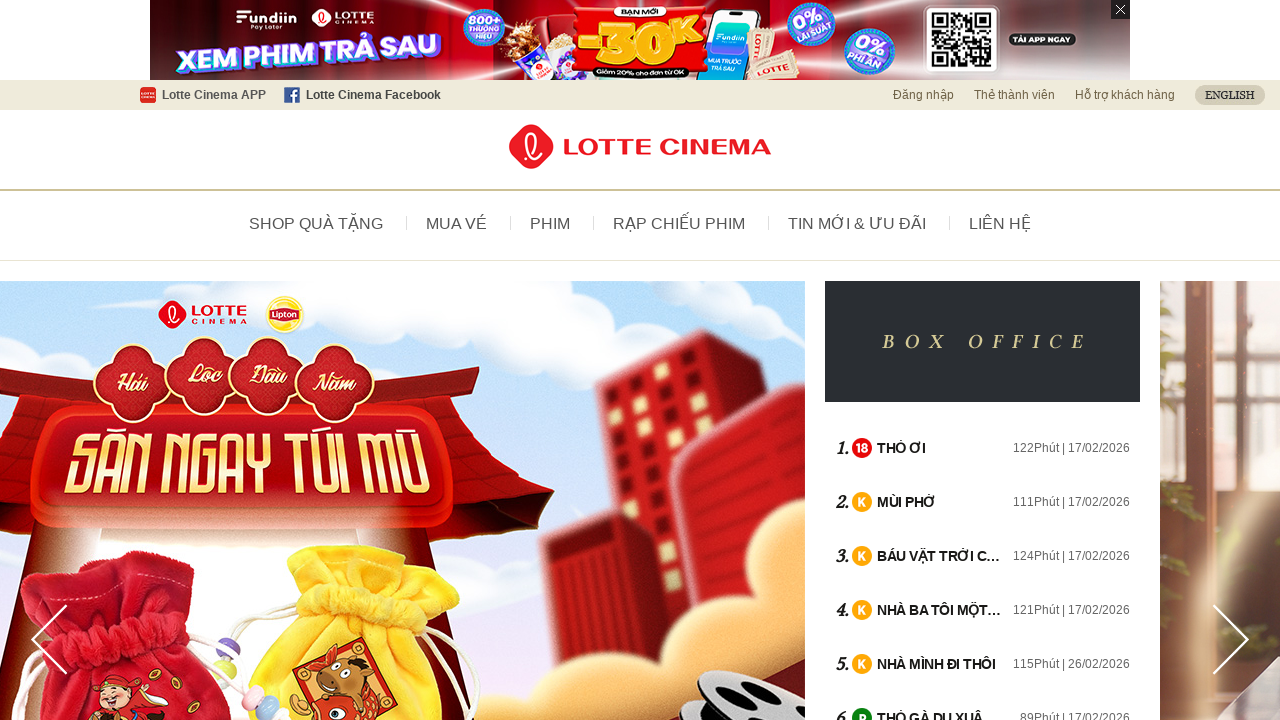

Clicked on PHIM (movies) section at (550, 224) on a[title='PHIM']
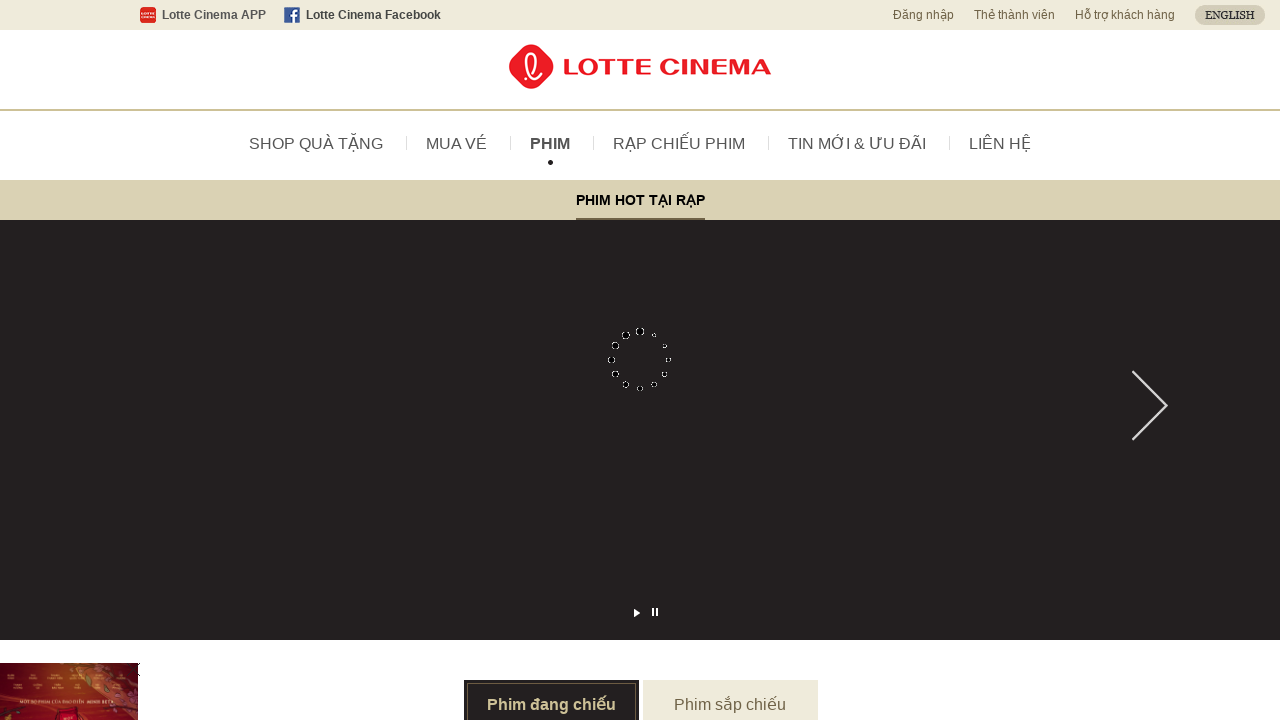

Movie list loaded successfully
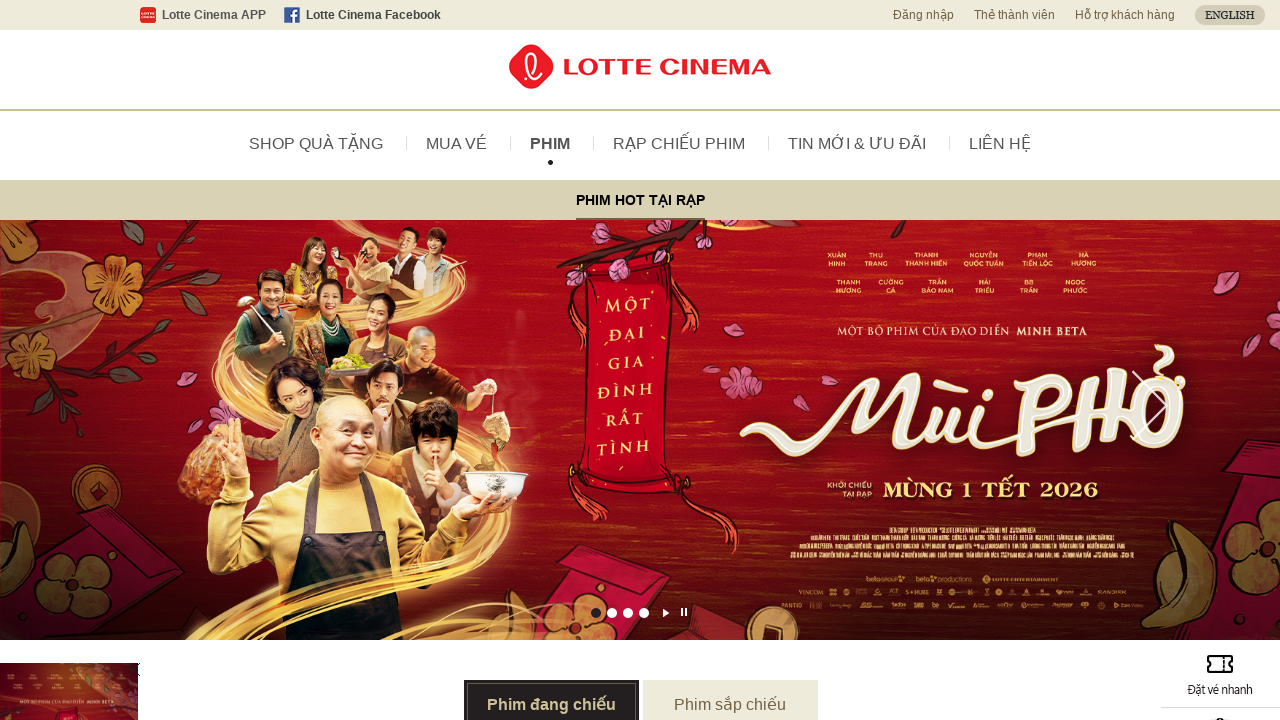

Selected a random movie from 8 available movies
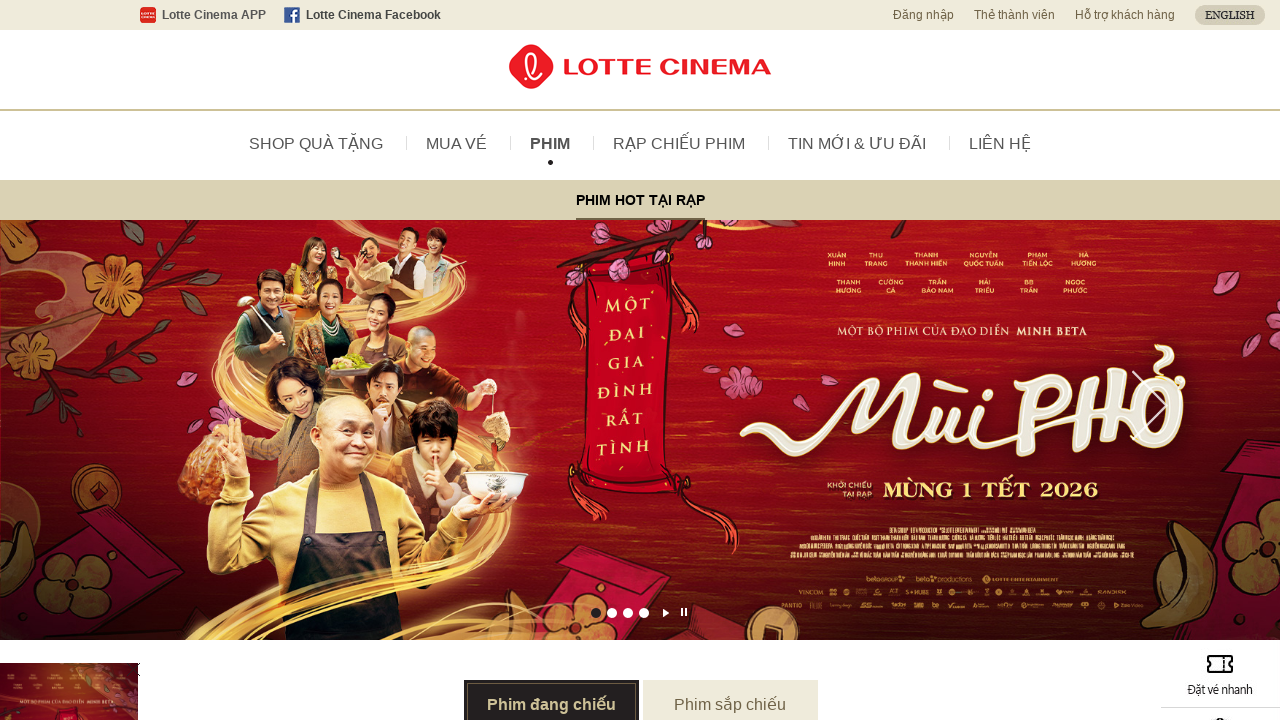

Scrolled to selected movie in the list
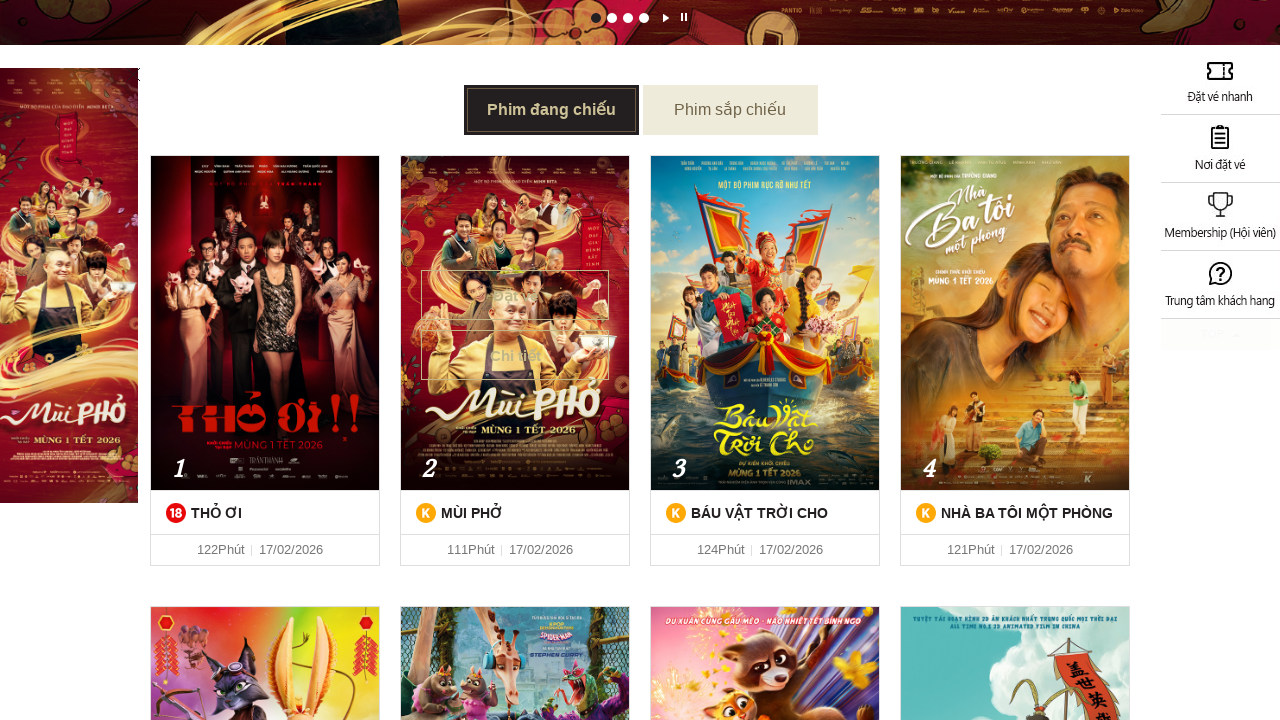

Clicked on the selected movie's title to view details at (515, 513) on ul#ulMovieList li:not(.displays) >> nth=1 >> dl dt a
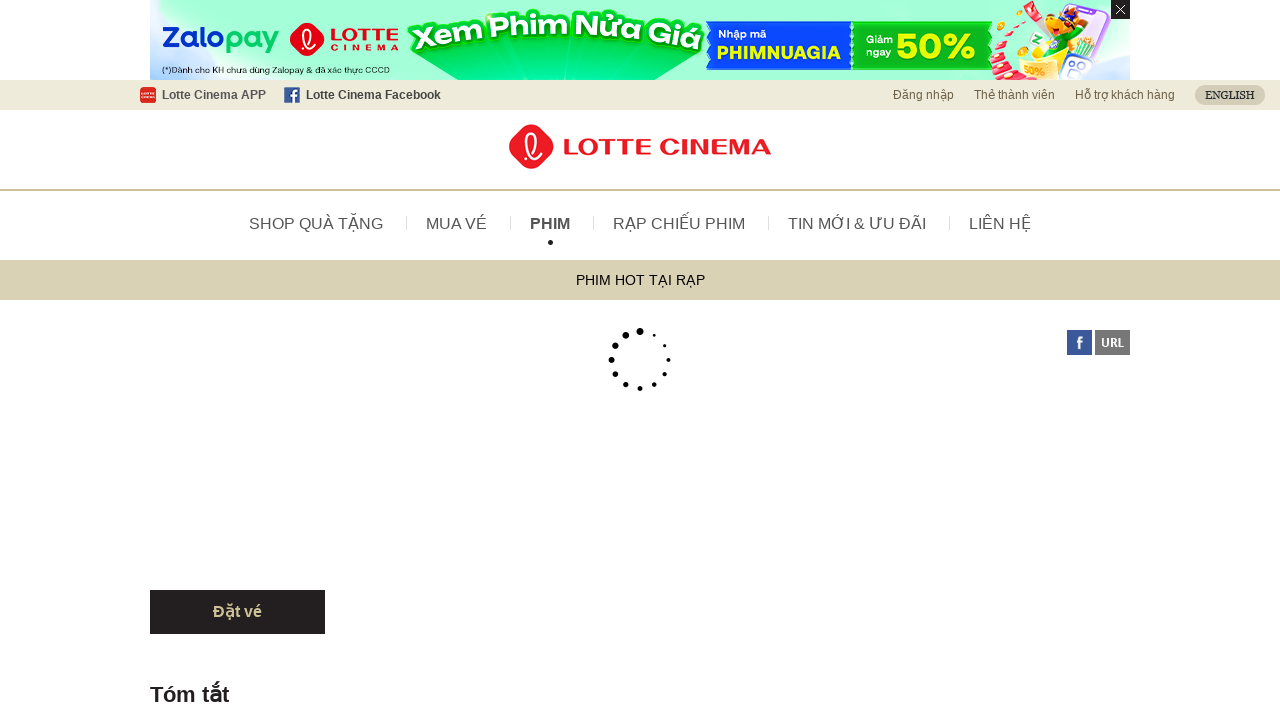

Movie details page loaded and wide info area became visible
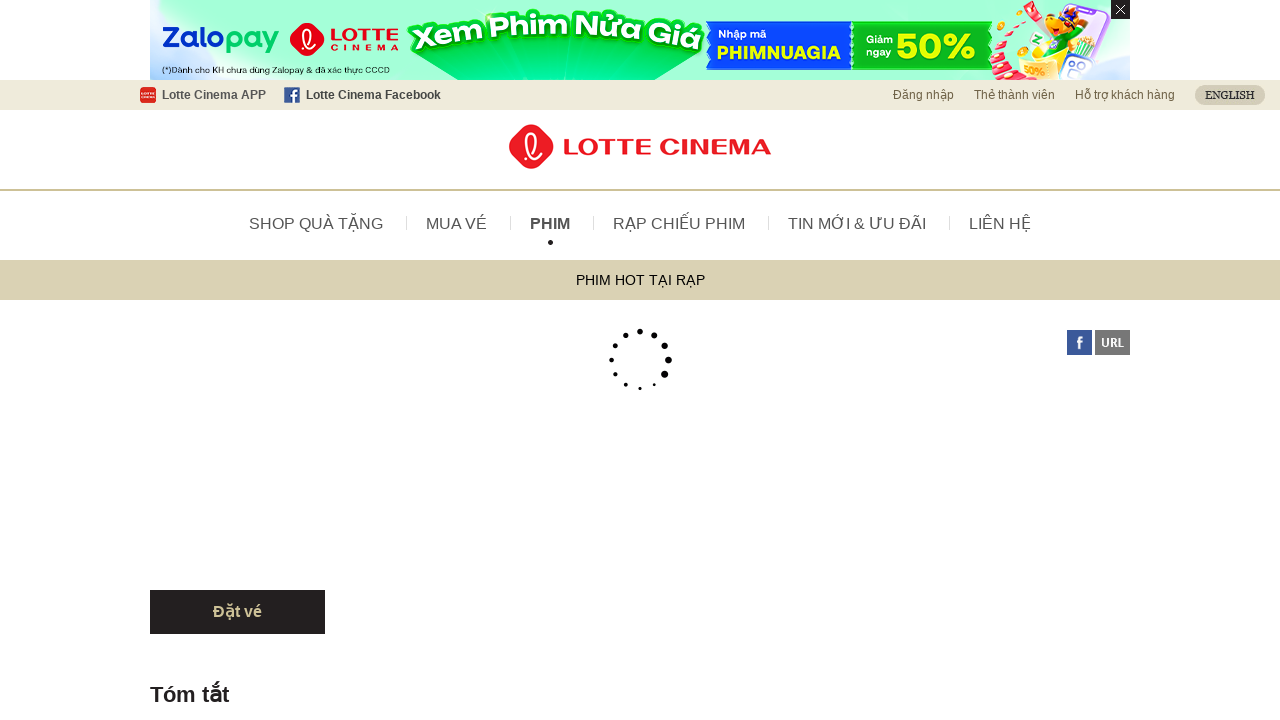

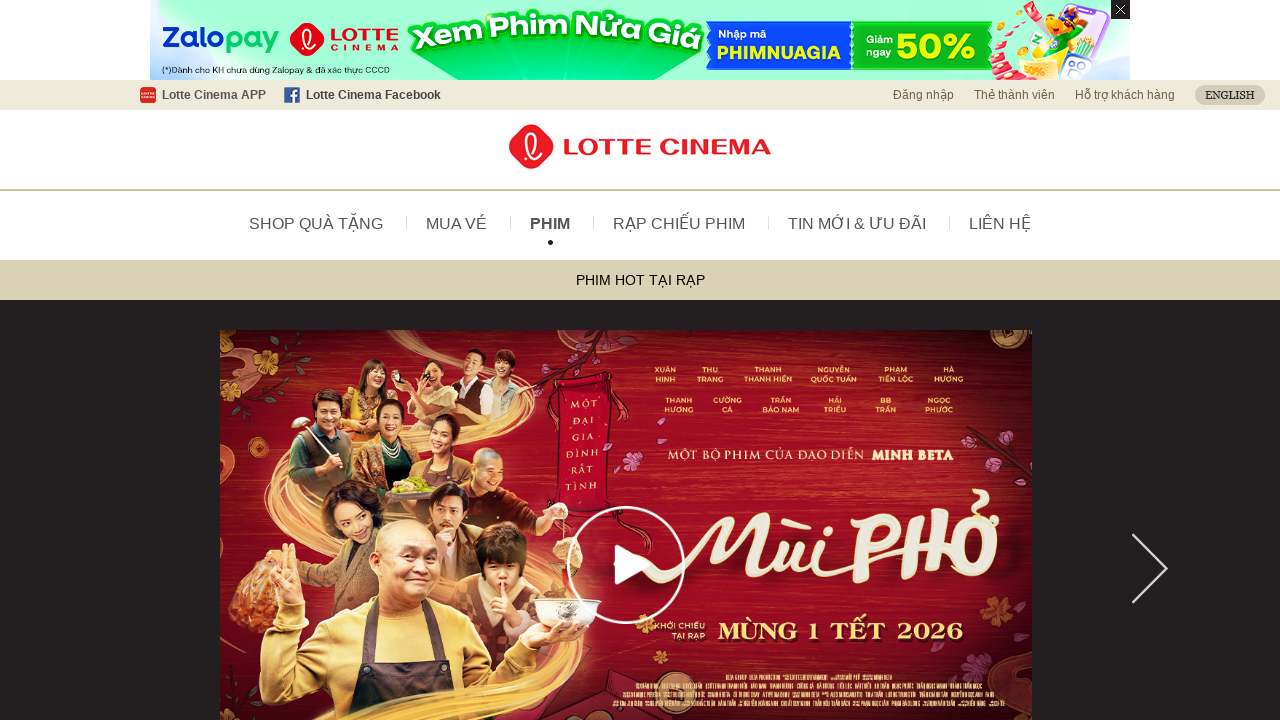